Tests button click functionality on DemoQA buttons page by clicking a button and verifying the dynamic click message appears

Starting URL: https://demoqa.com/buttons

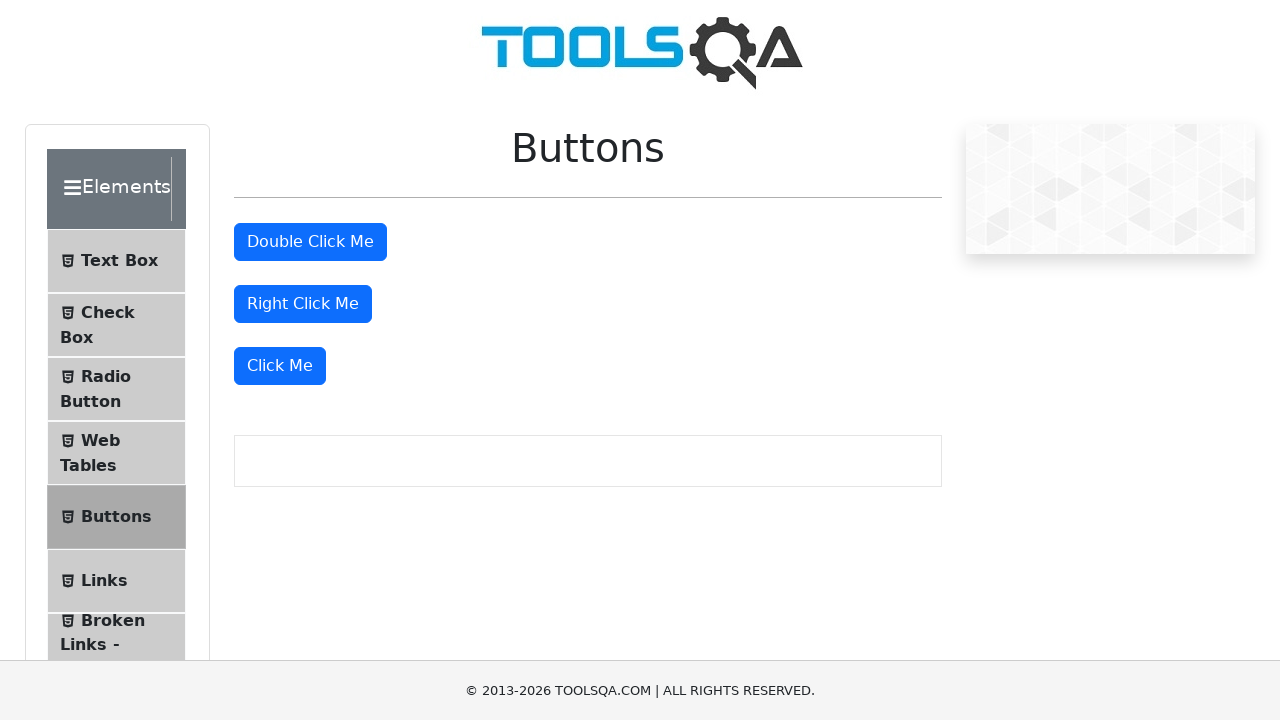

Clicked the third button with class 'btn btn-primary' at (280, 366) on (//button[@class='btn btn-primary'])[3]
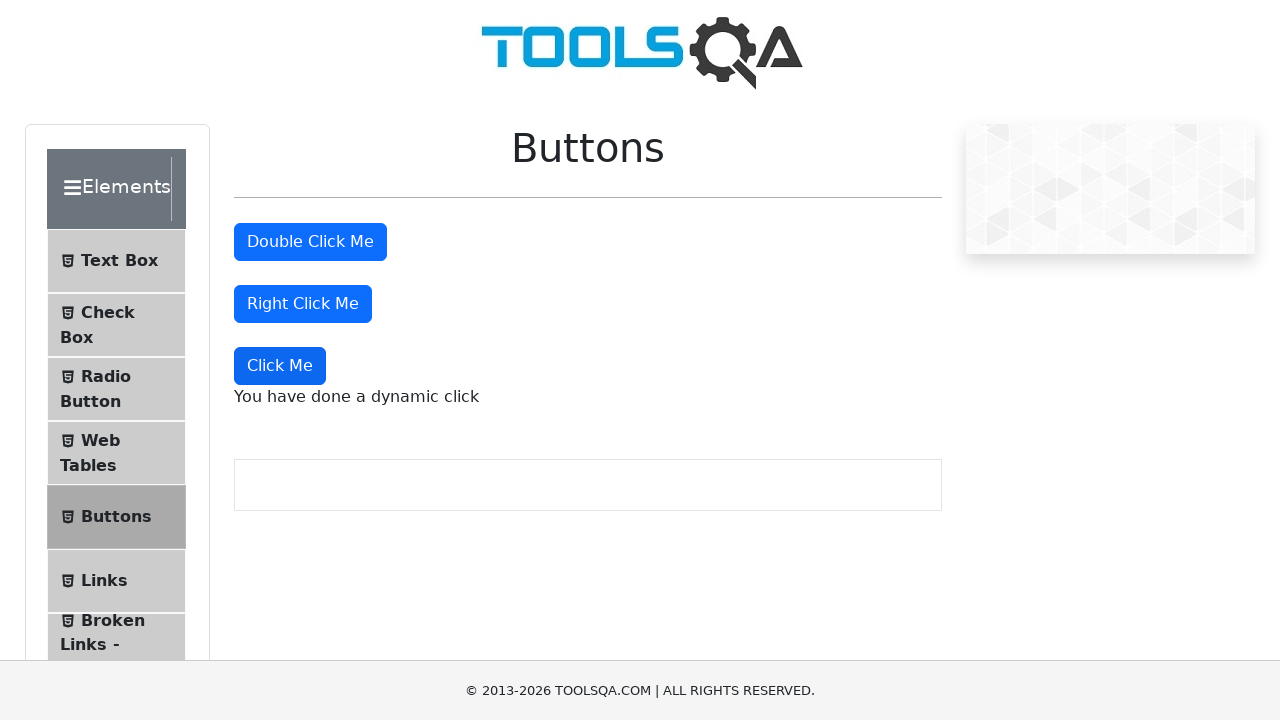

Dynamic click message element appeared
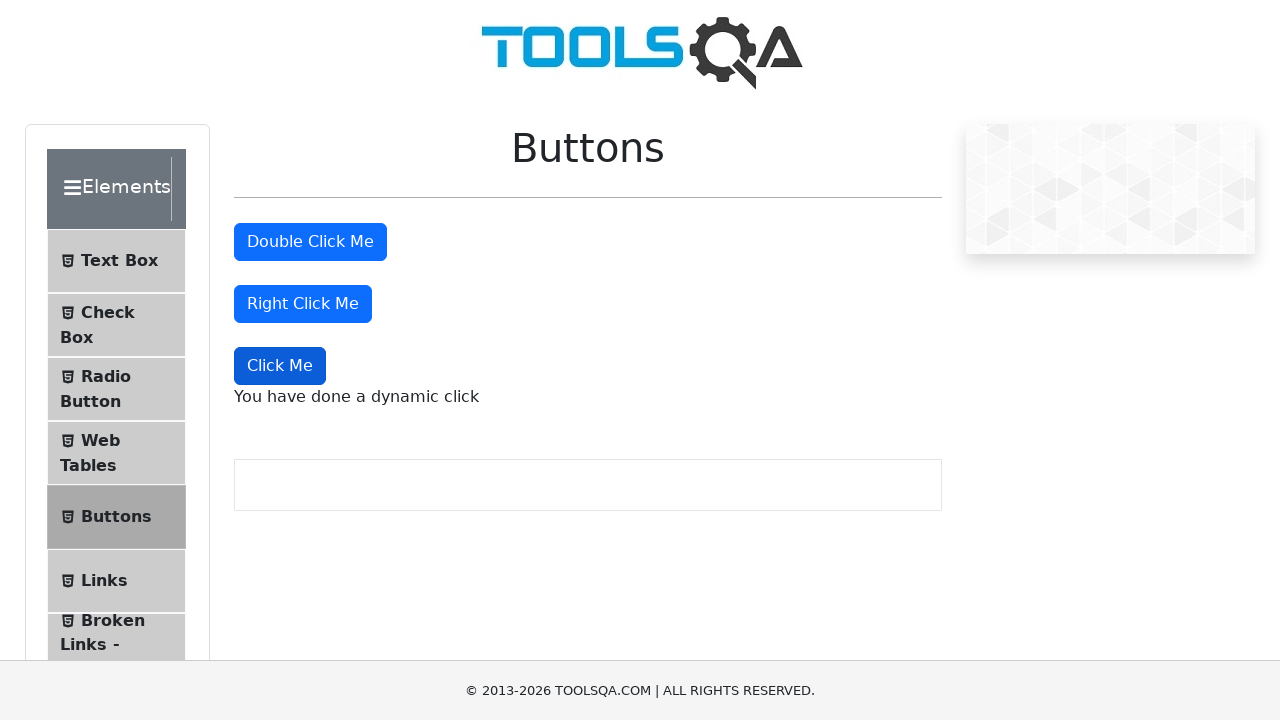

Retrieved text content from dynamic click message
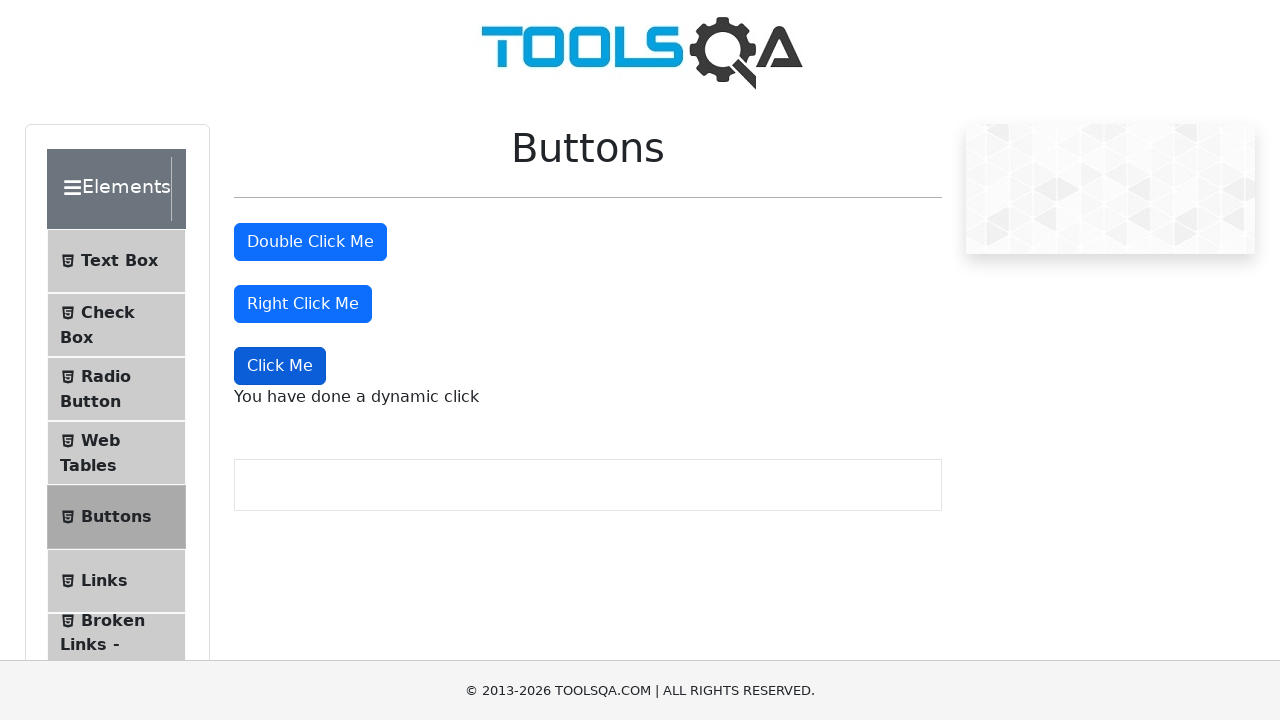

Verified that dynamic click message contains 'dynamic click'
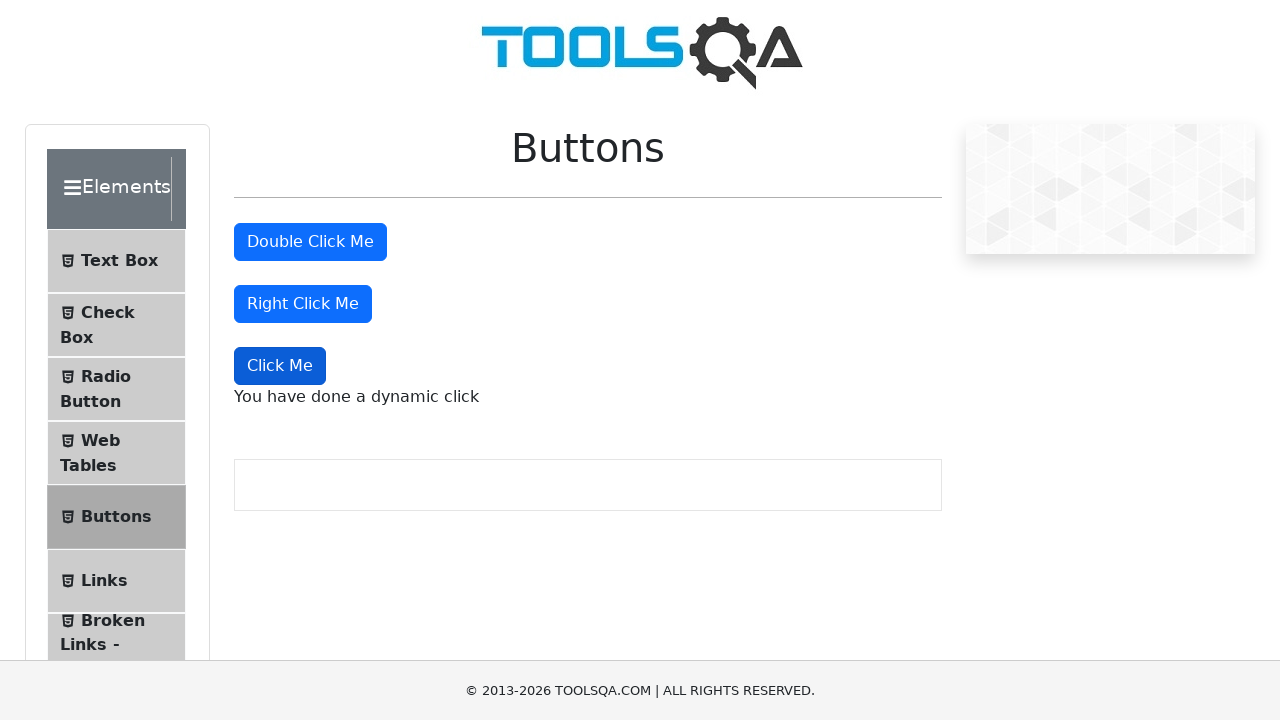

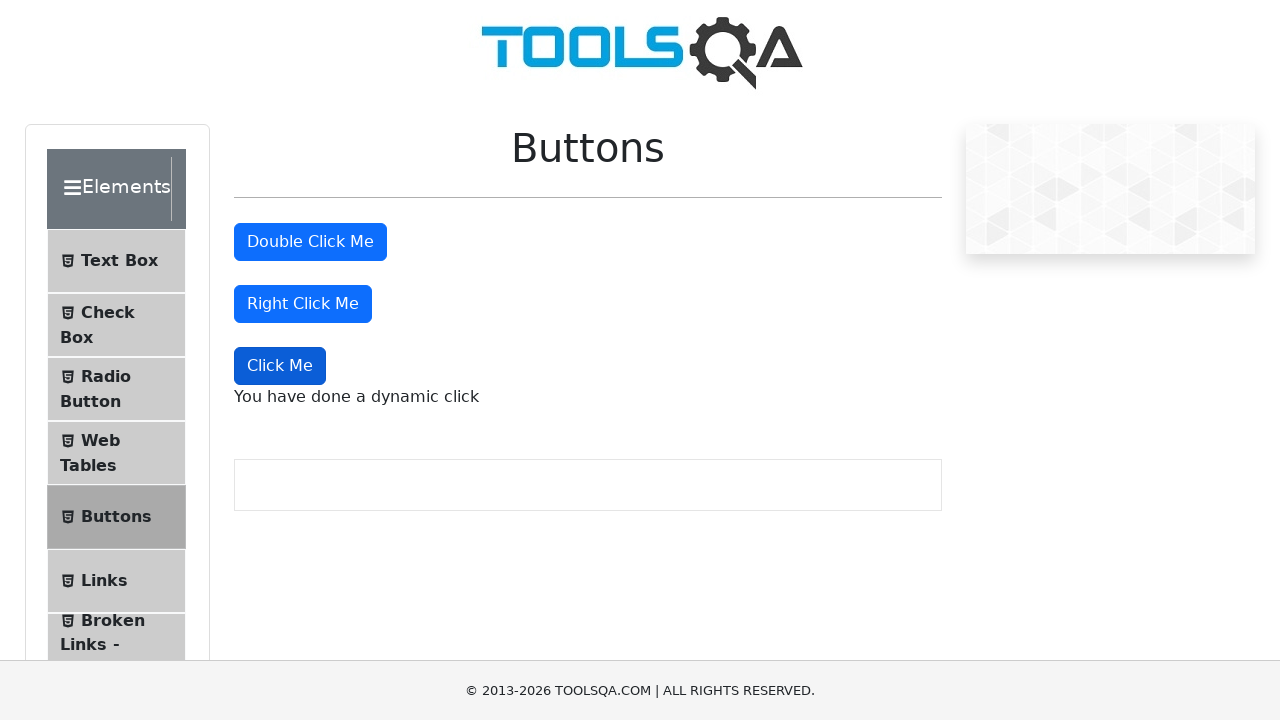